Tests that clicking the Due column header sorts the table data in ascending order by verifying the values are properly ordered.

Starting URL: http://the-internet.herokuapp.com/tables

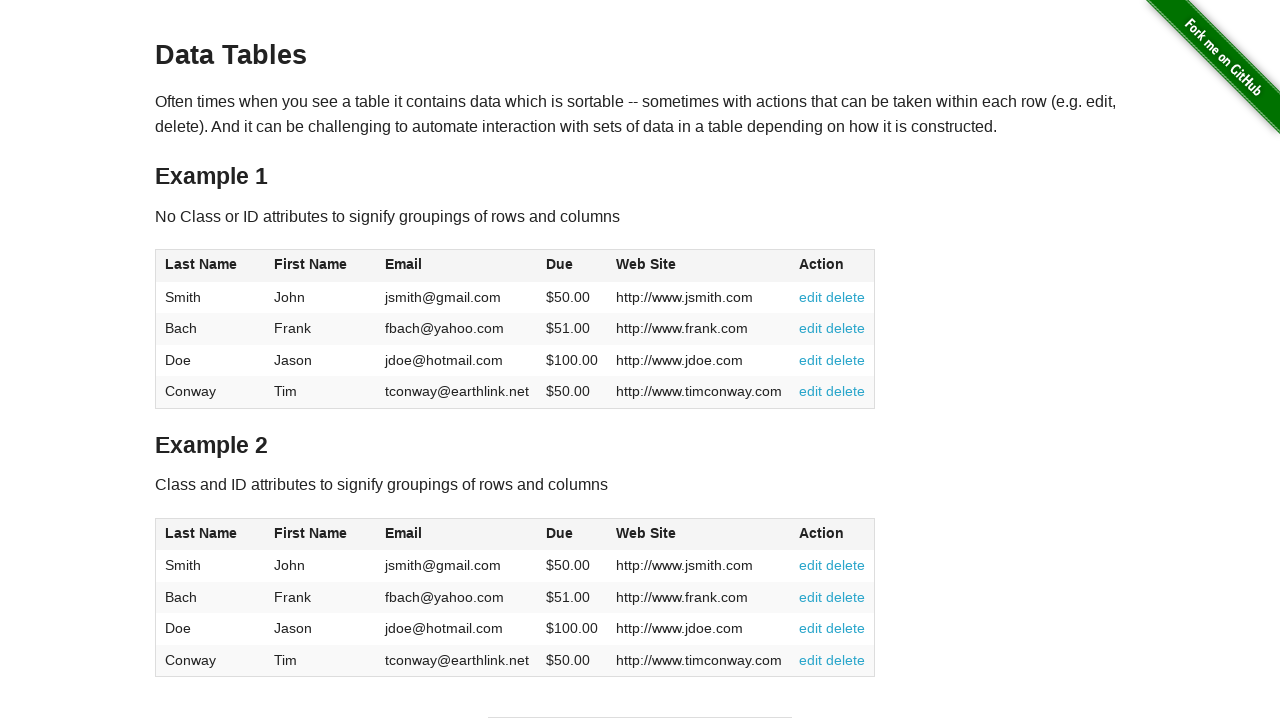

Clicked Due column header to sort in ascending order at (572, 266) on #table1 thead tr th:nth-of-type(4)
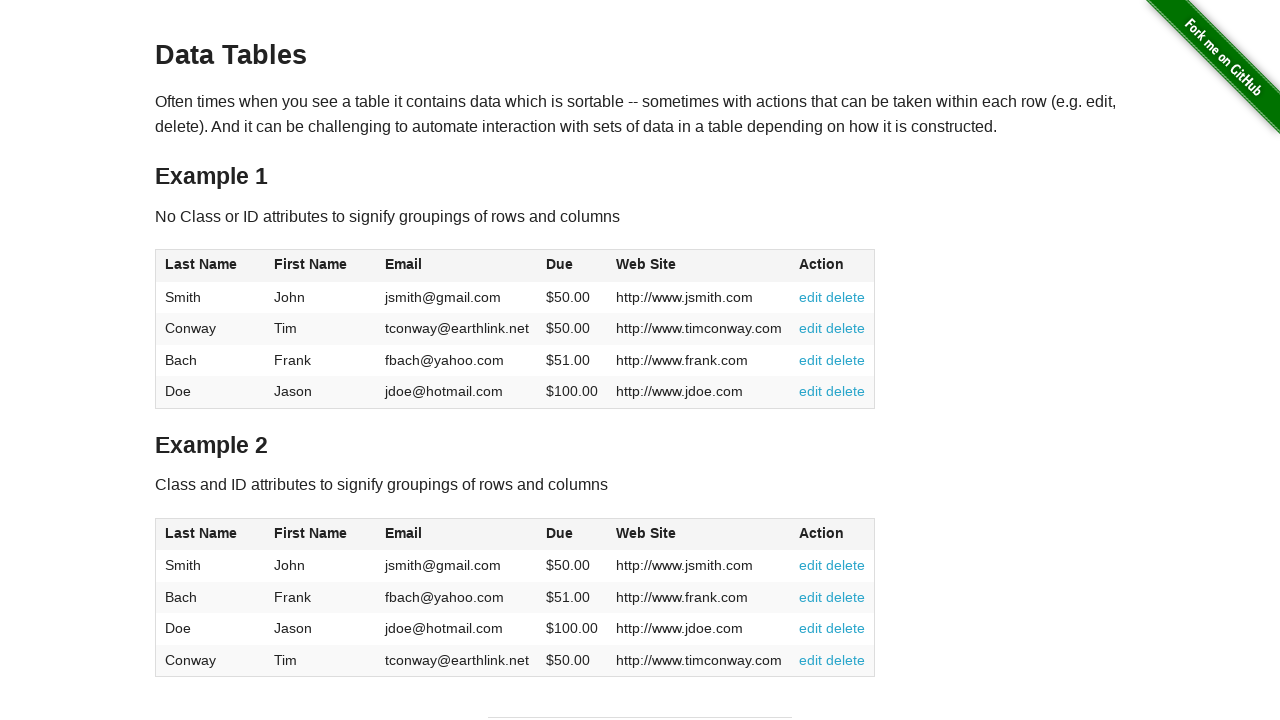

Due column cells loaded and table sorted by Due date in ascending order
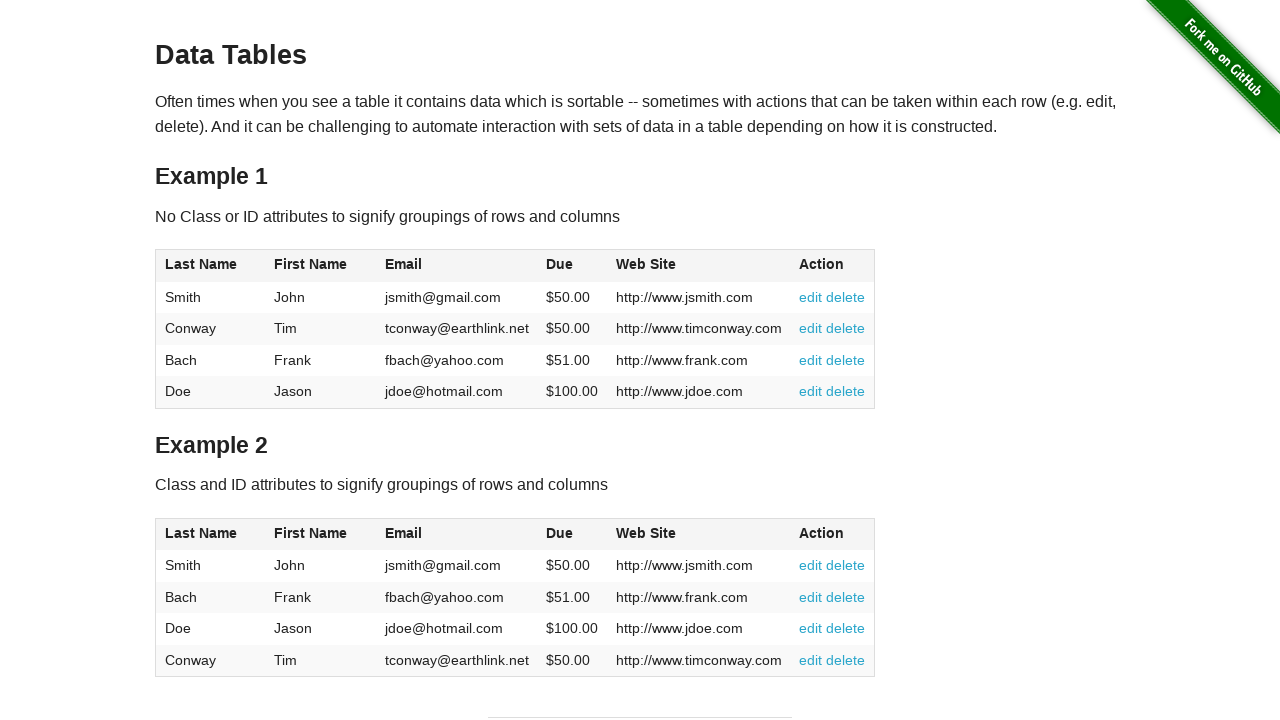

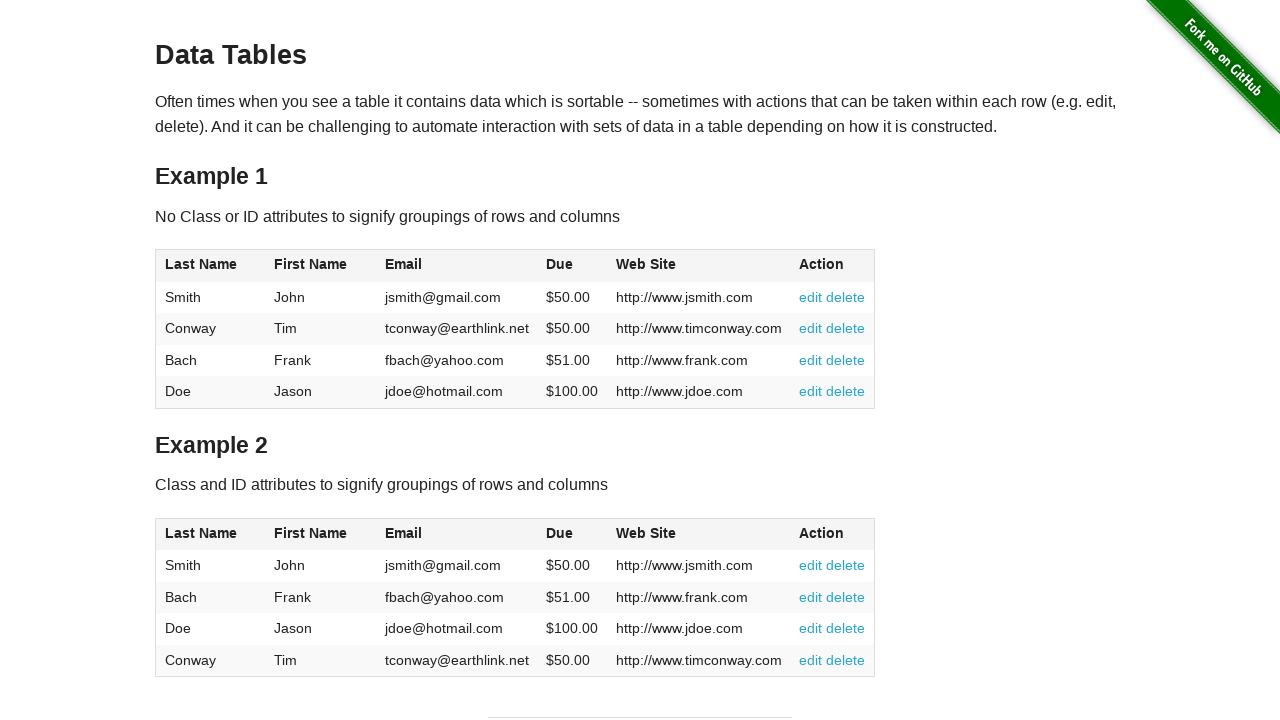